Tests e-commerce checkout flow by searching for products, adding items to cart, and completing the checkout process with order placement

Starting URL: https://rahulshettyacademy.com/seleniumPractise/#/

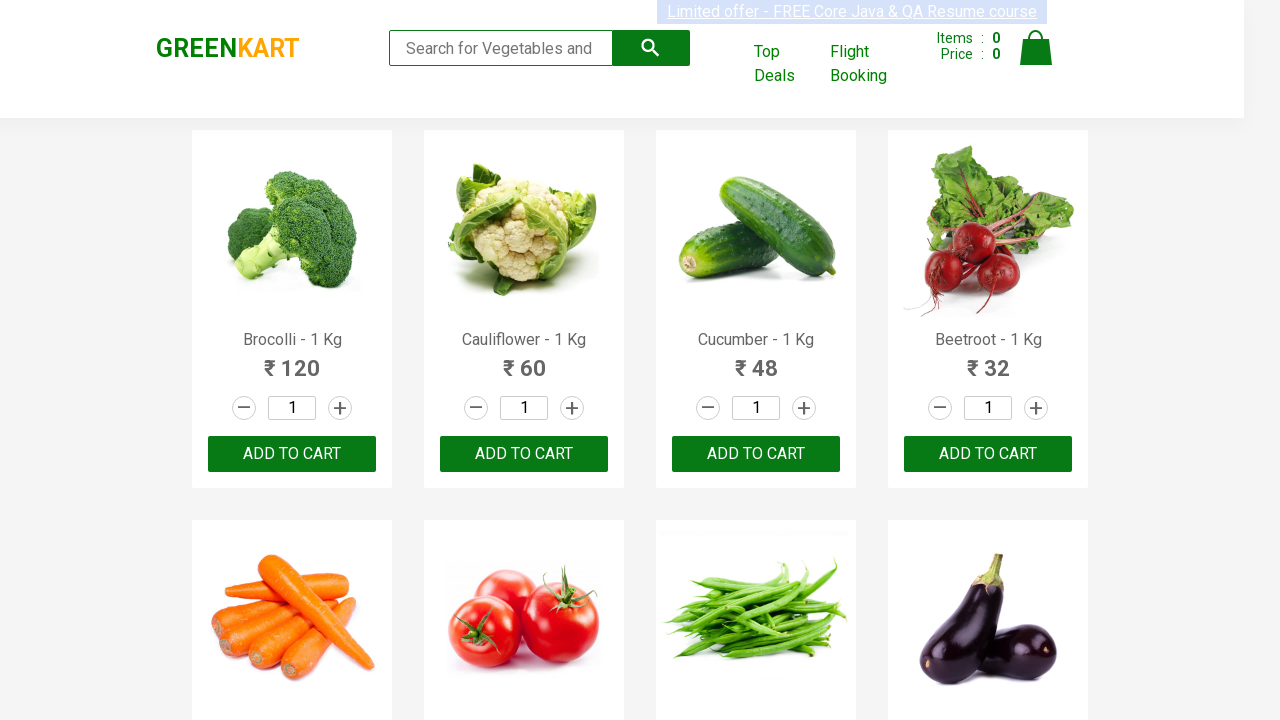

Filled search field with 'ca' to find products on .search-keyword
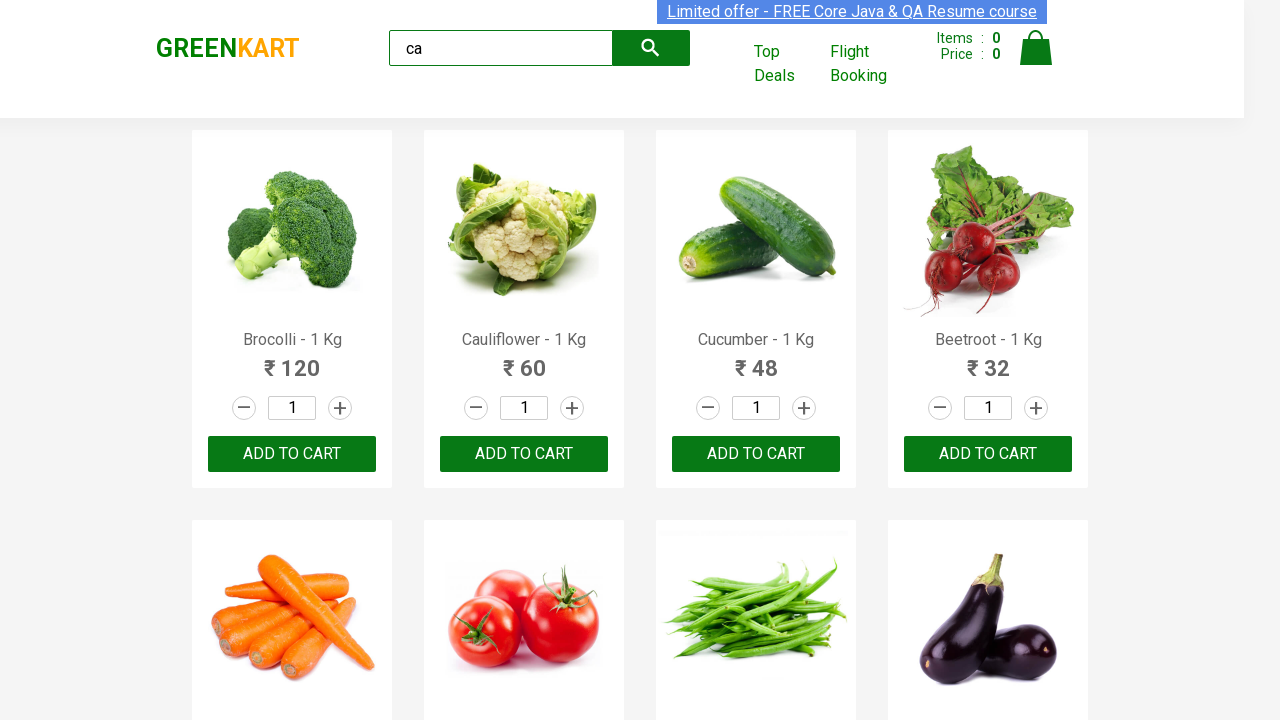

Waited 2000ms for products to load
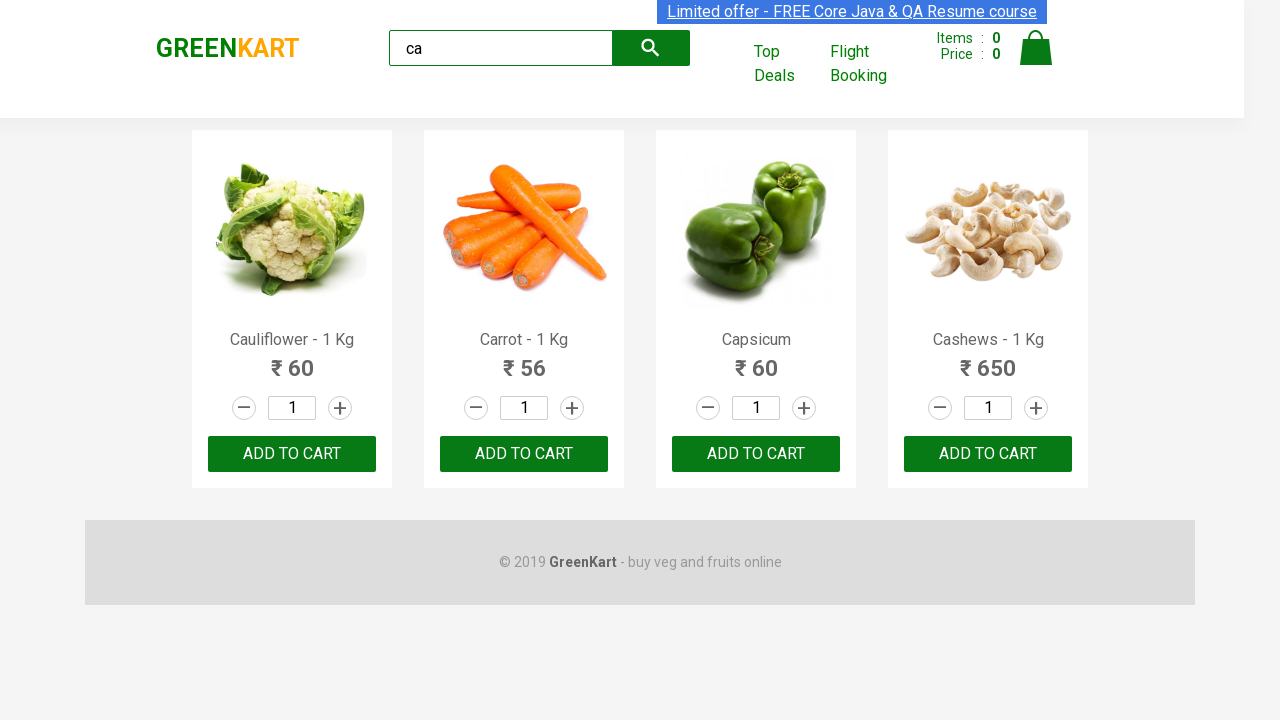

Located all products on the page
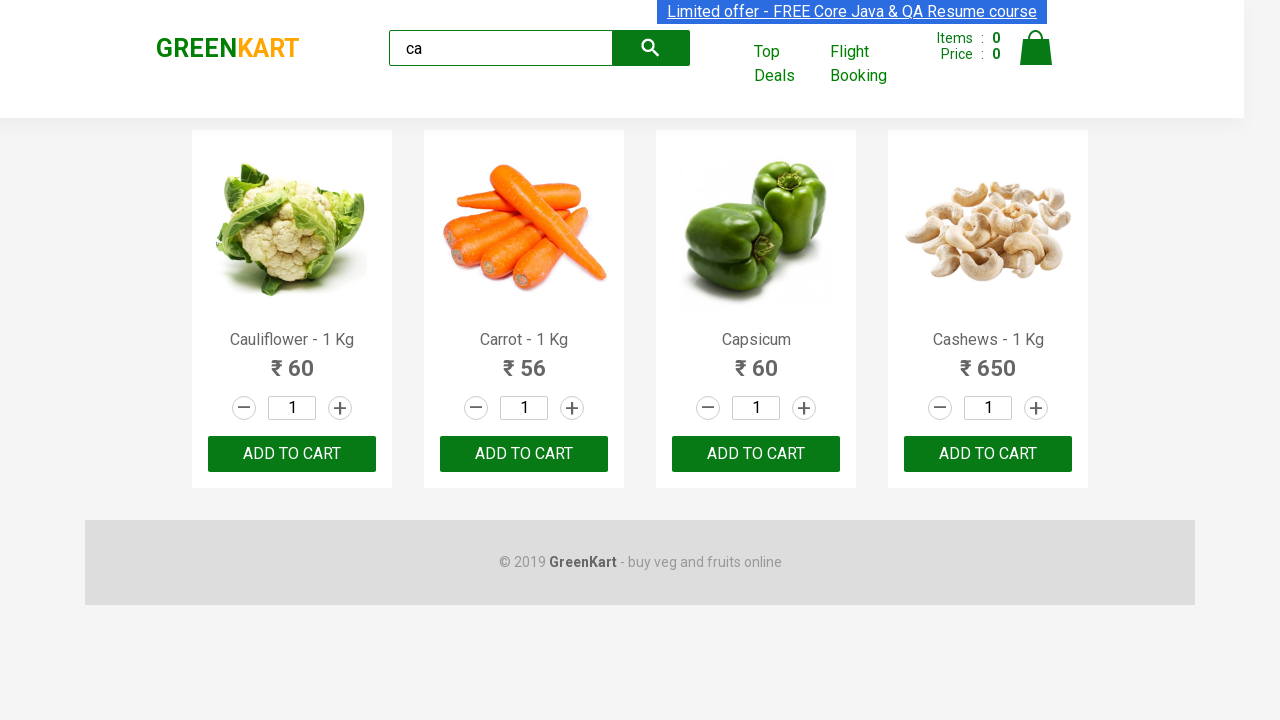

Found and clicked 'Add to Cart' button for Cashews product at (988, 454) on .products .product >> nth=3 >> button
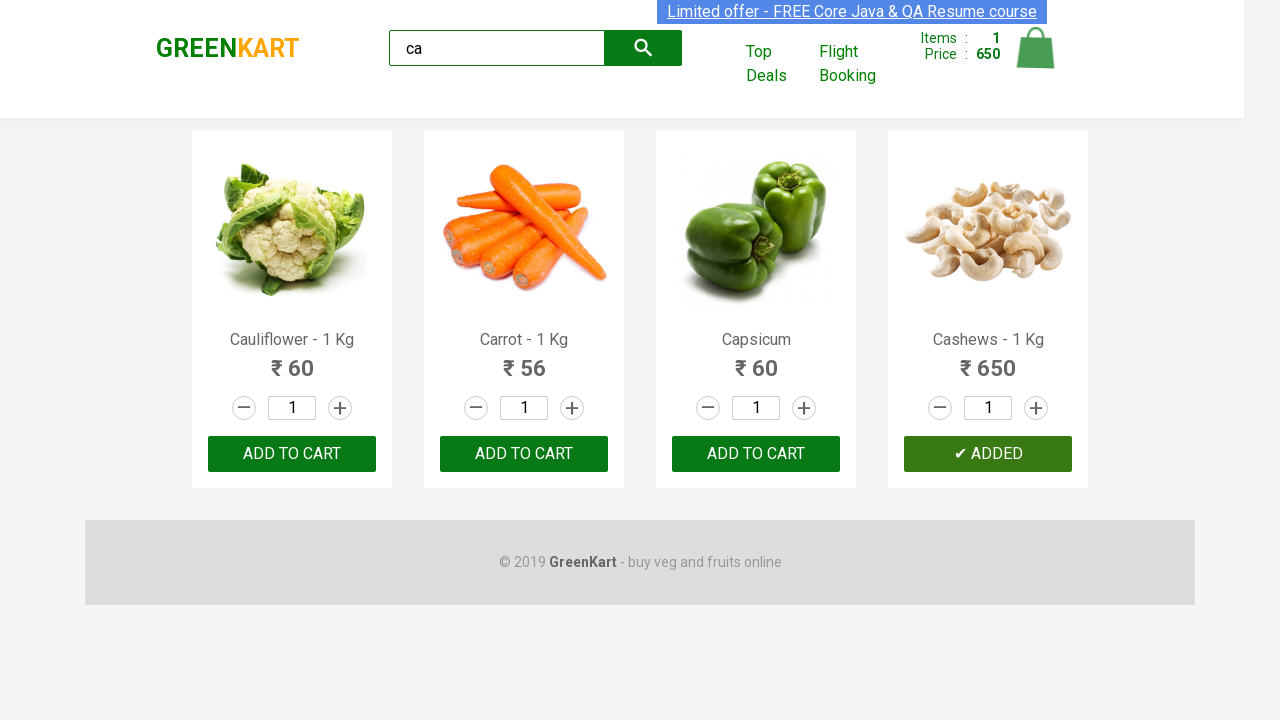

Clicked on cart icon to view cart at (1036, 48) on .cart-icon > img
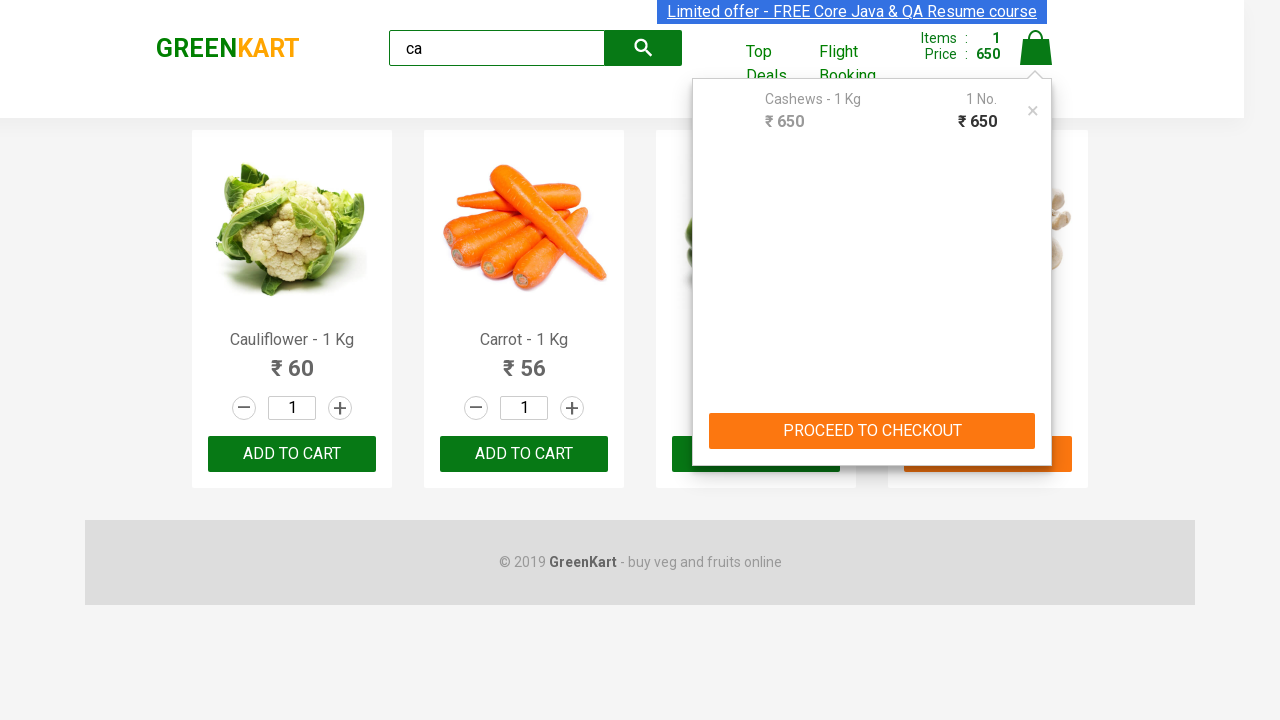

Clicked 'PROCEED TO CHECKOUT' button at (872, 431) on text=PROCEED TO CHECKOUT
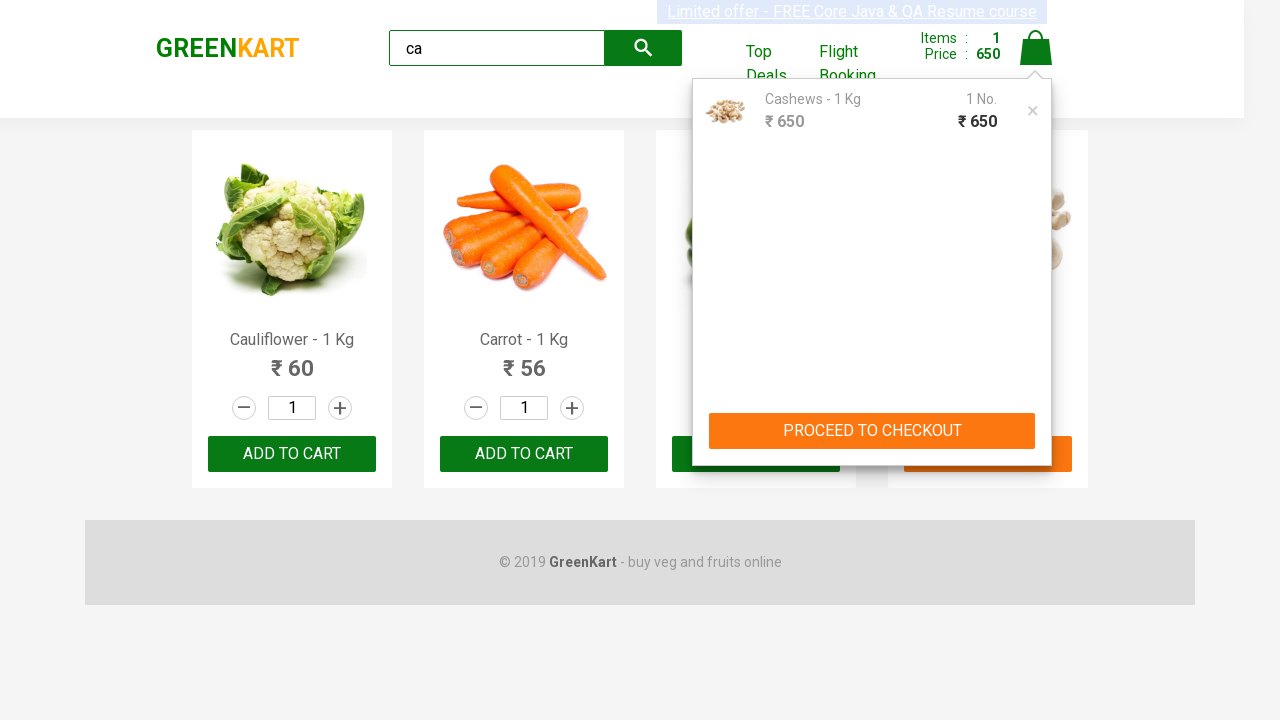

Clicked 'Place Order' button at (1036, 420) on text=Place Order
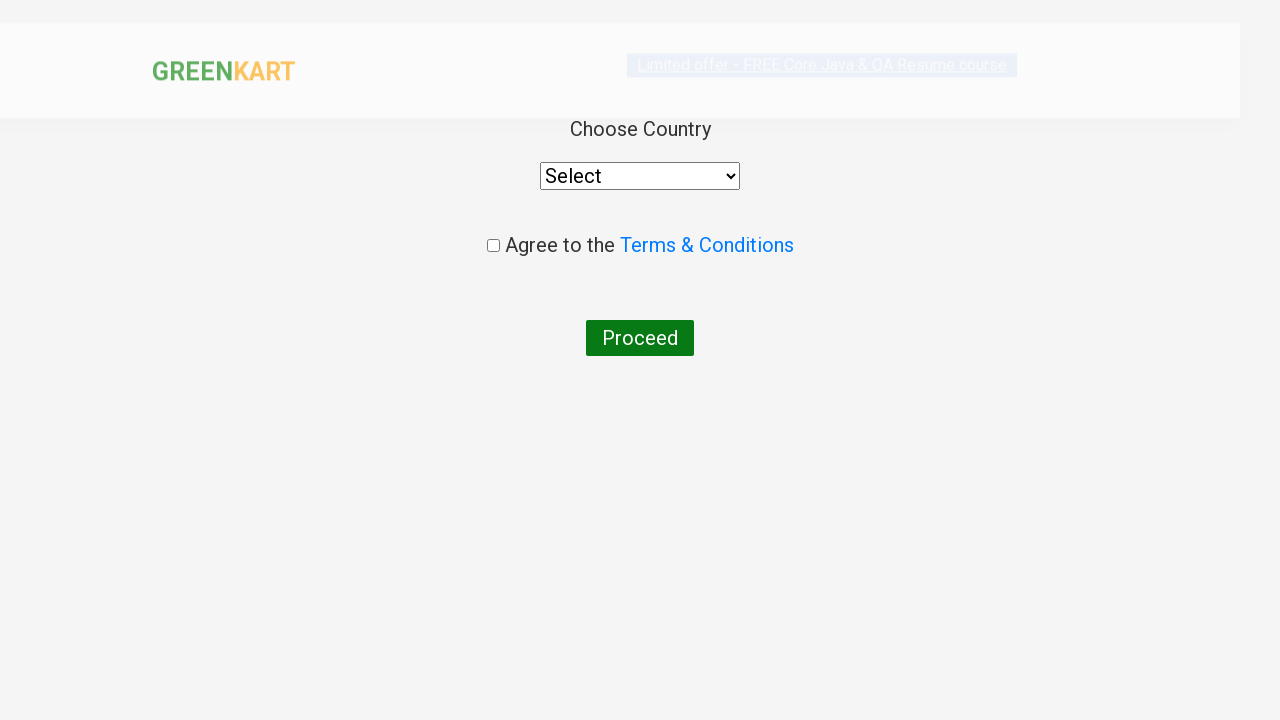

Selected 'India' from country dropdown on select
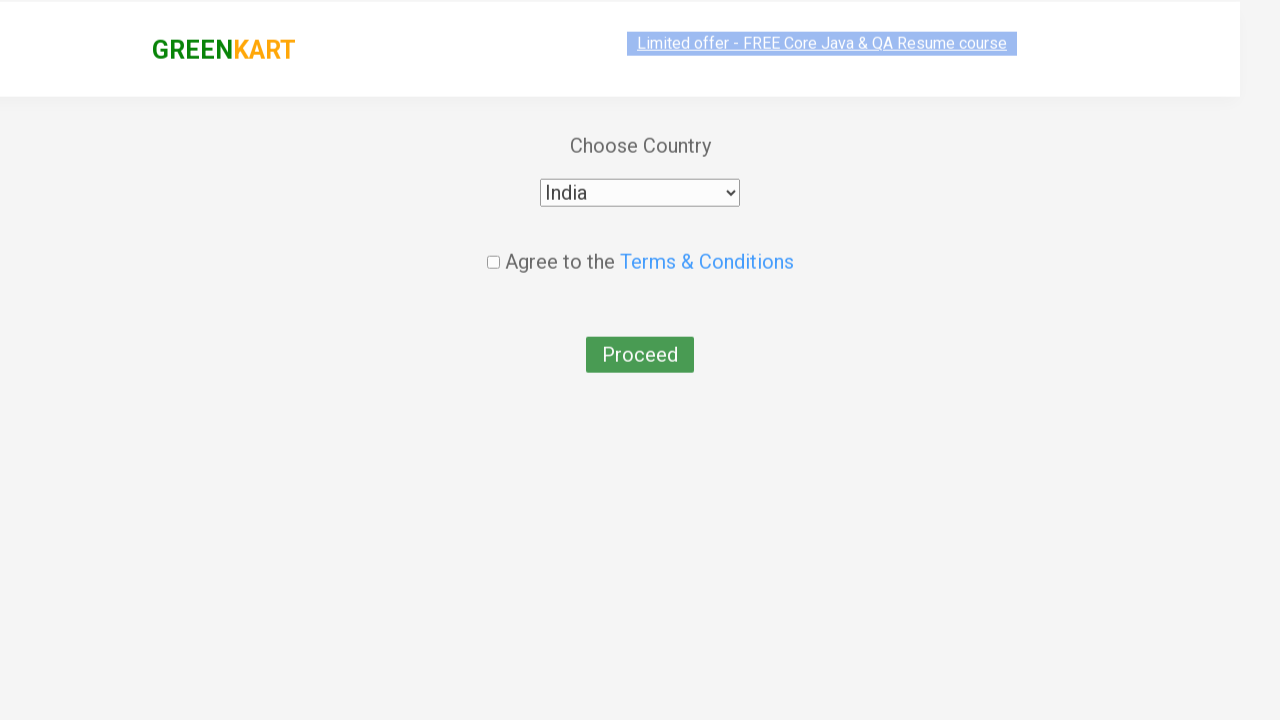

Checked the agreement checkbox at (493, 246) on .chkAgree
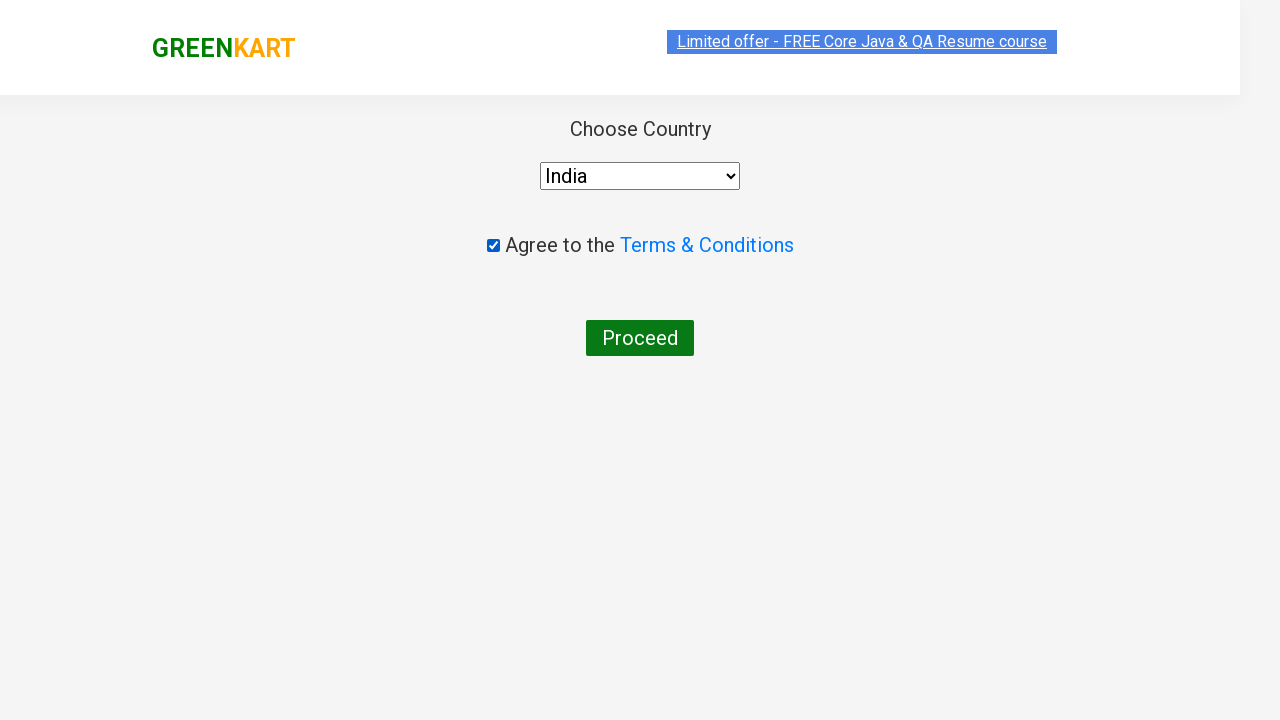

Clicked button to complete order placement at (640, 338) on button
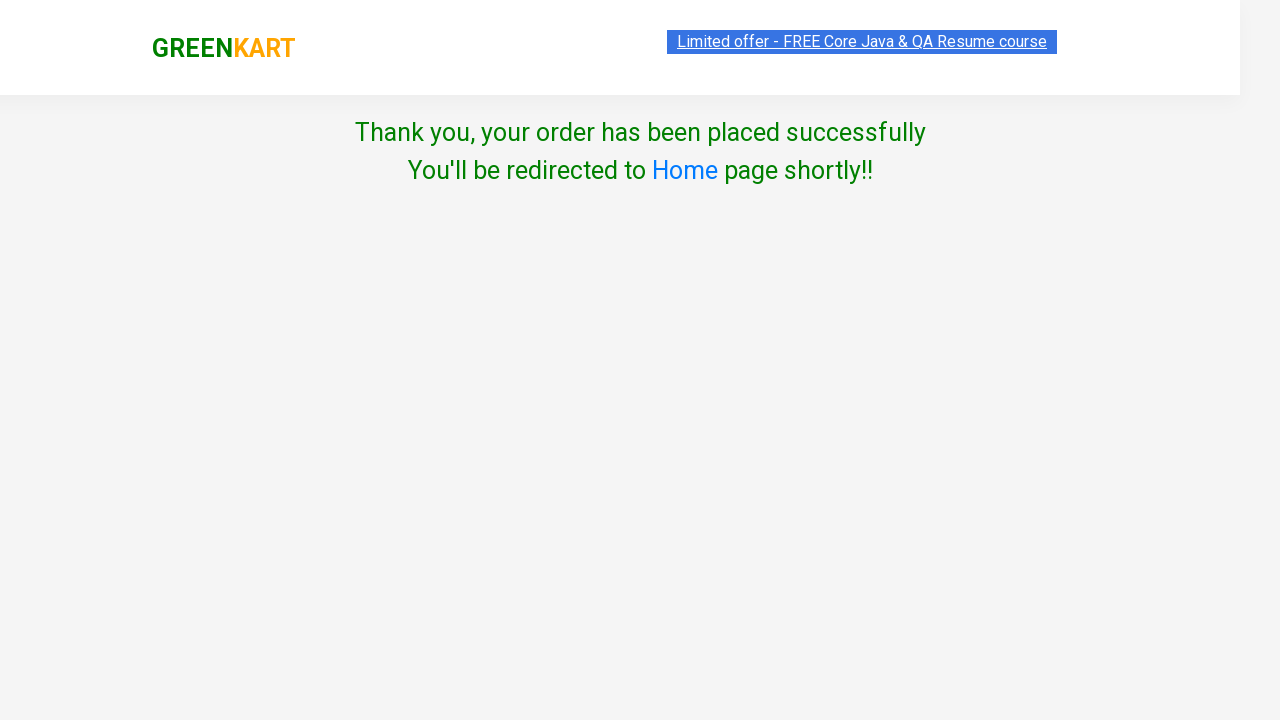

Order confirmation message appeared with green text
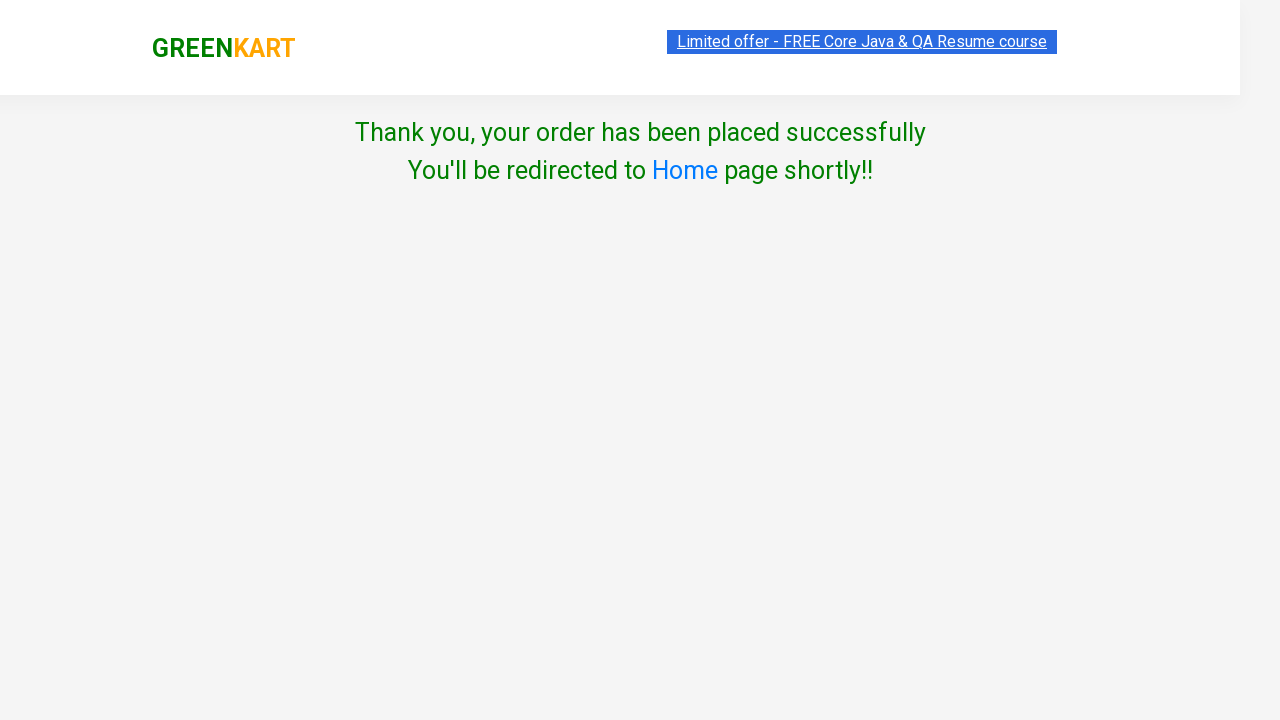

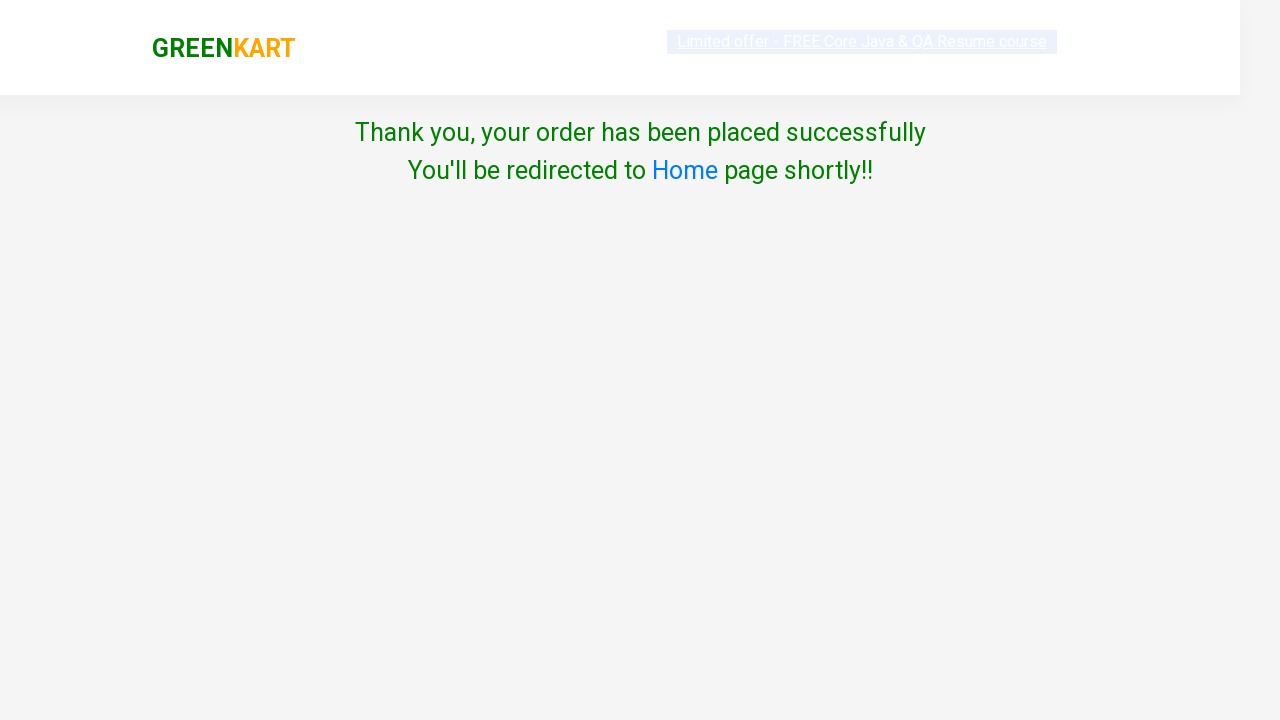